Checks that the website redirects from HTTP to HTTPS protocol

Starting URL: http://ca.investing.com

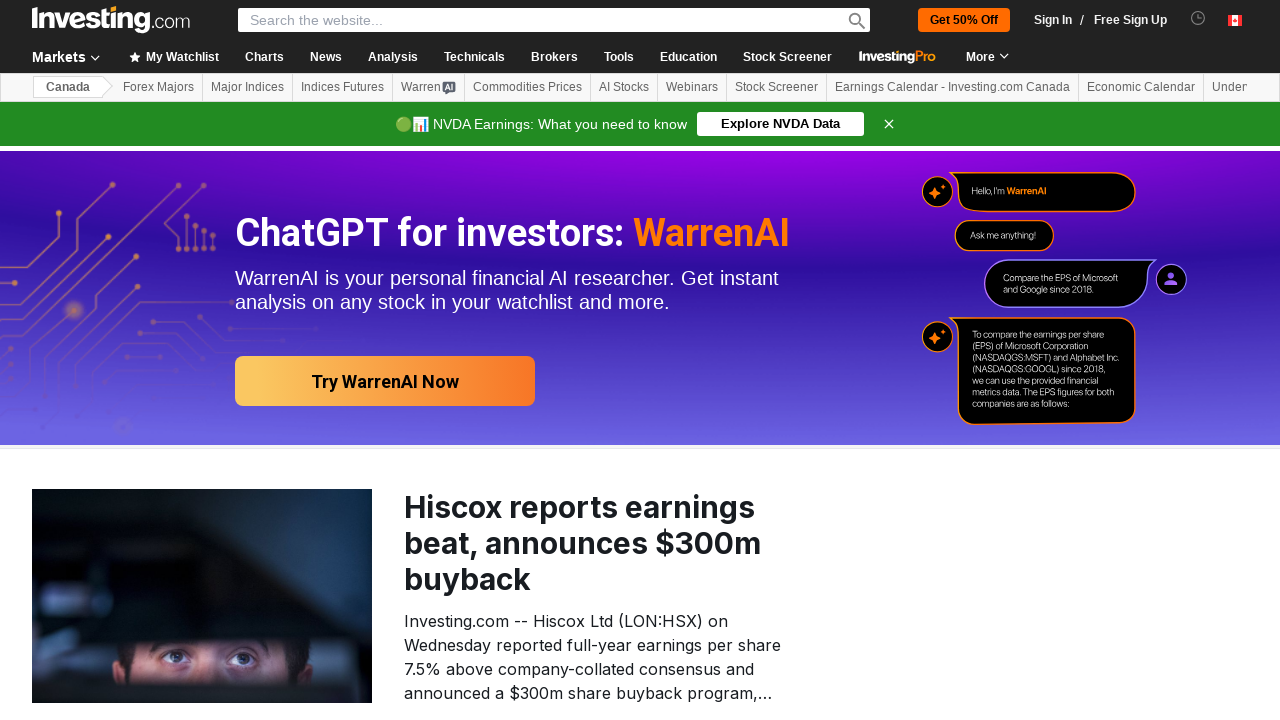

Navigated to HTTP URL http://ca.investing.com
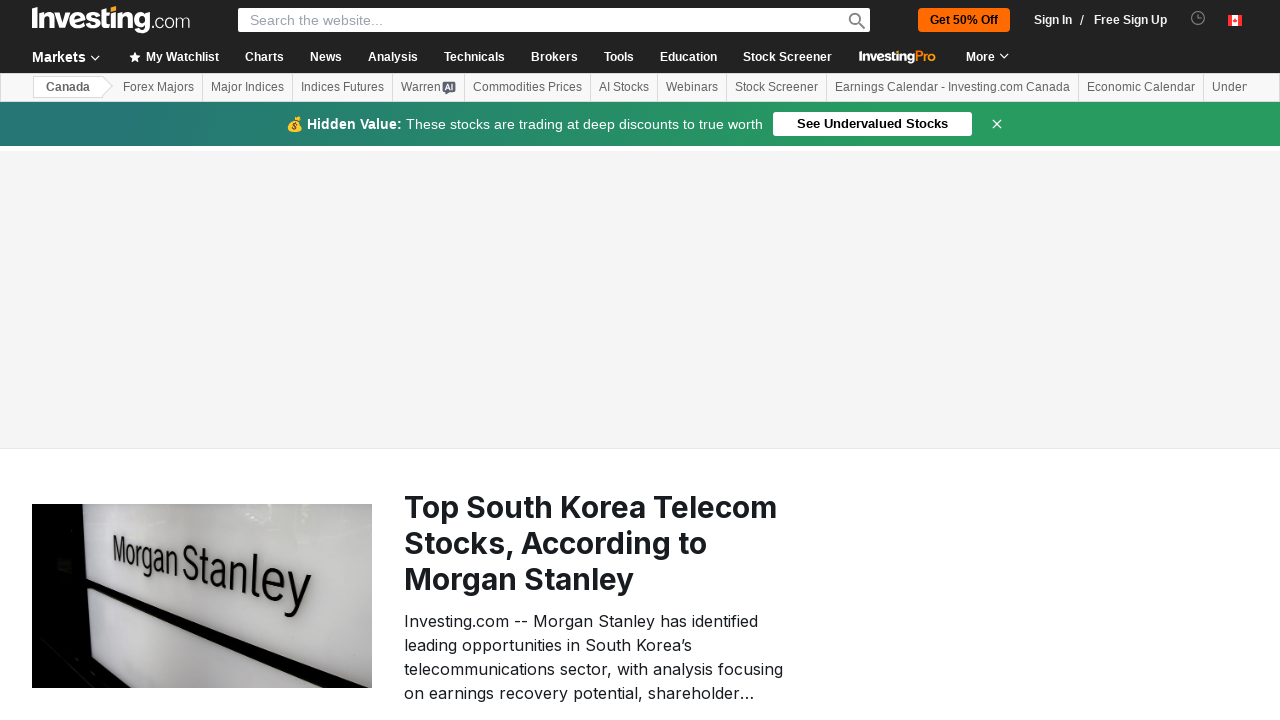

Verified that page redirected to HTTPS protocol
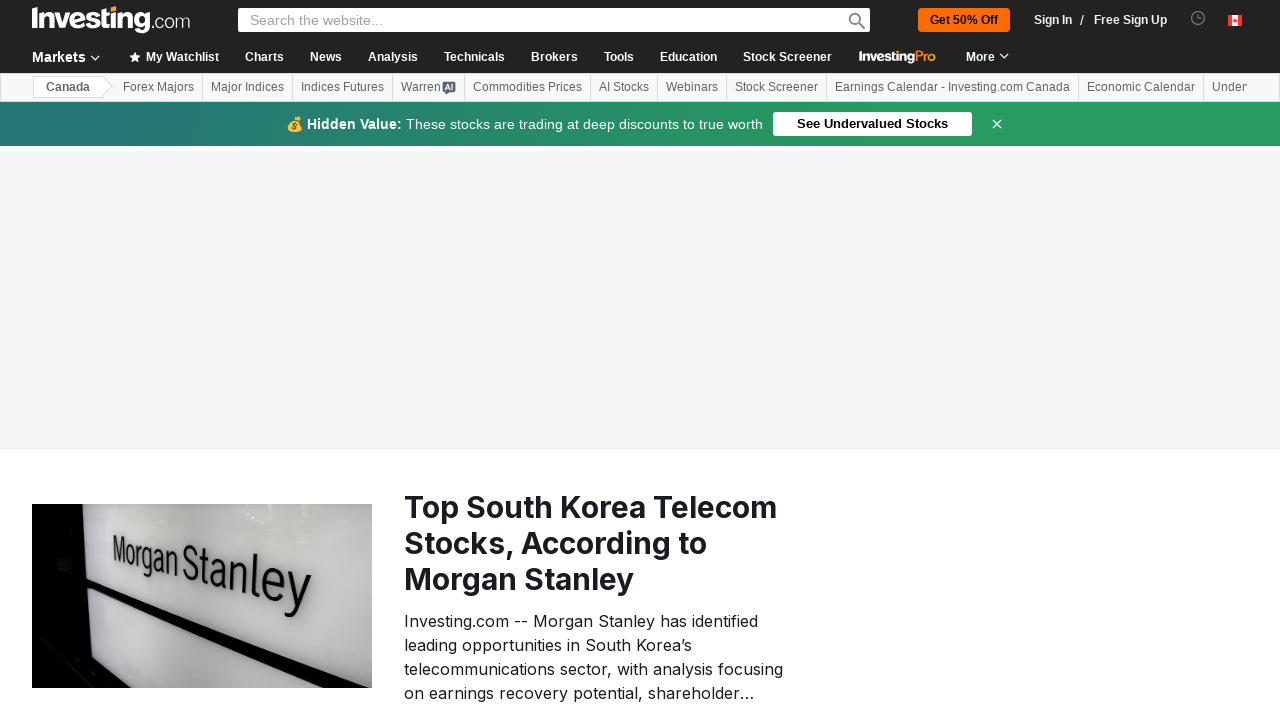

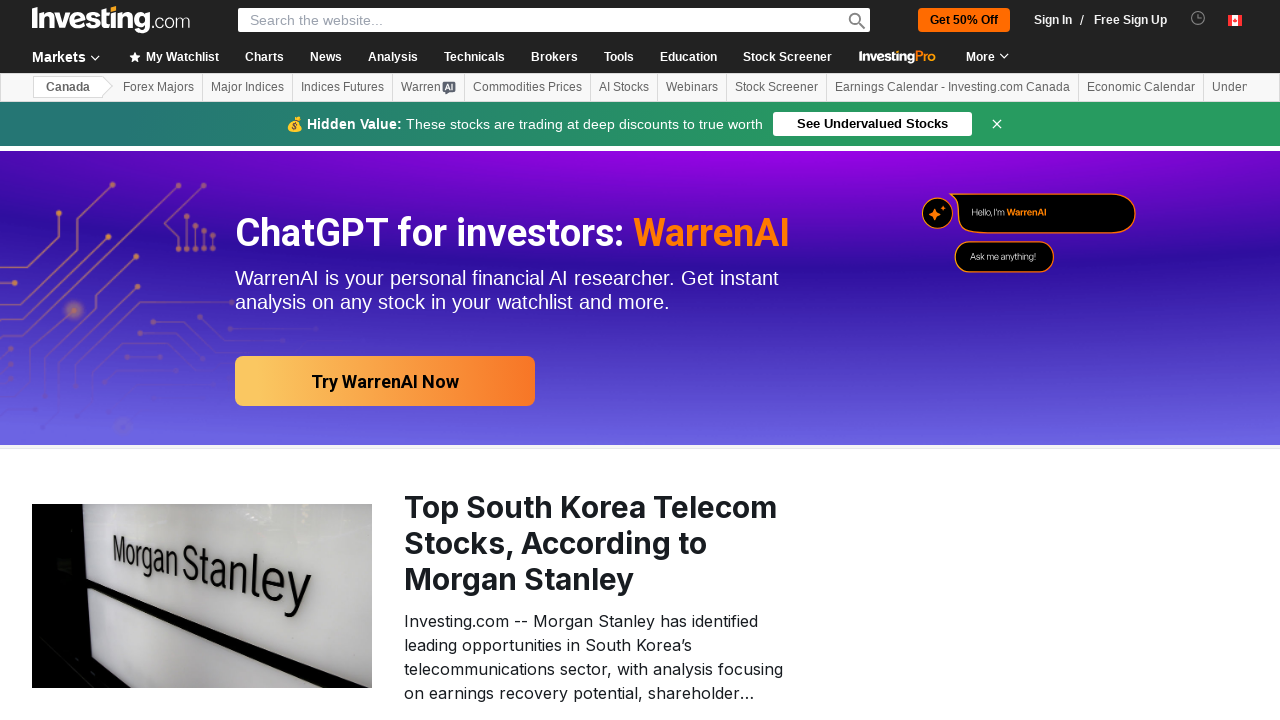